Tests that toggle-all checkbox updates state when individual items are completed or cleared

Starting URL: https://demo.playwright.dev/todomvc

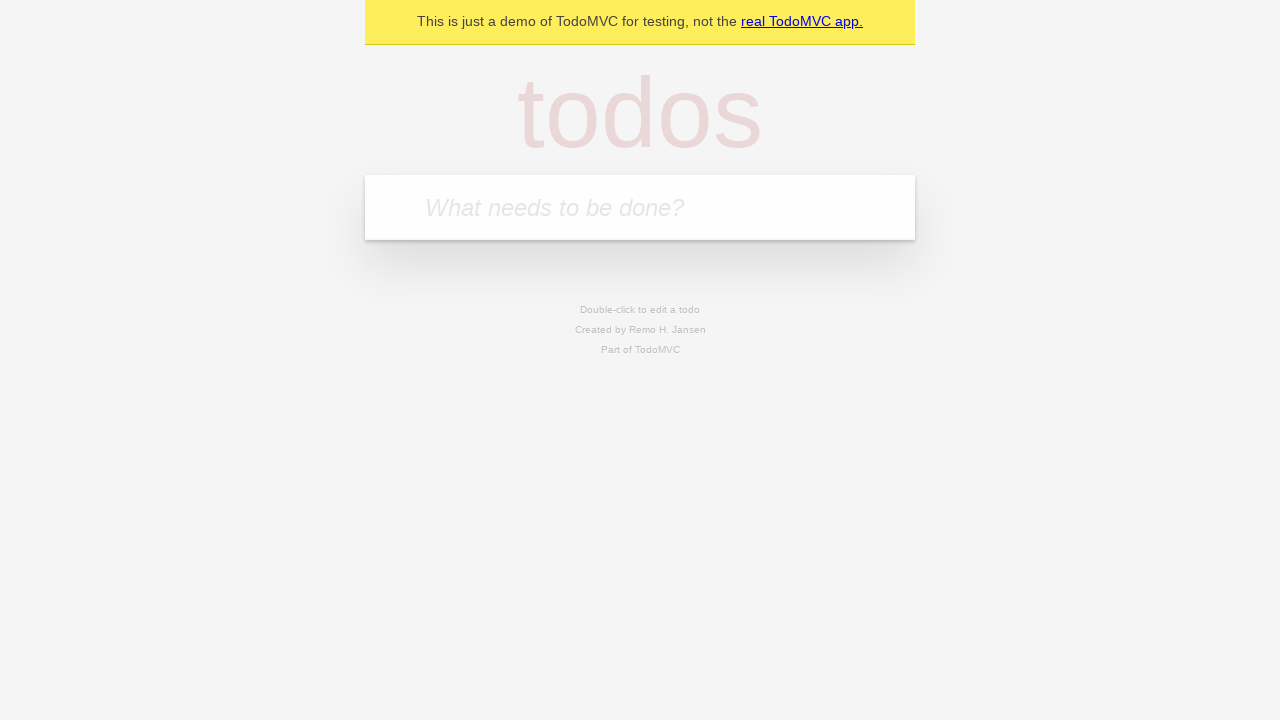

Filled new todo input with 'buy some cheese' on .new-todo
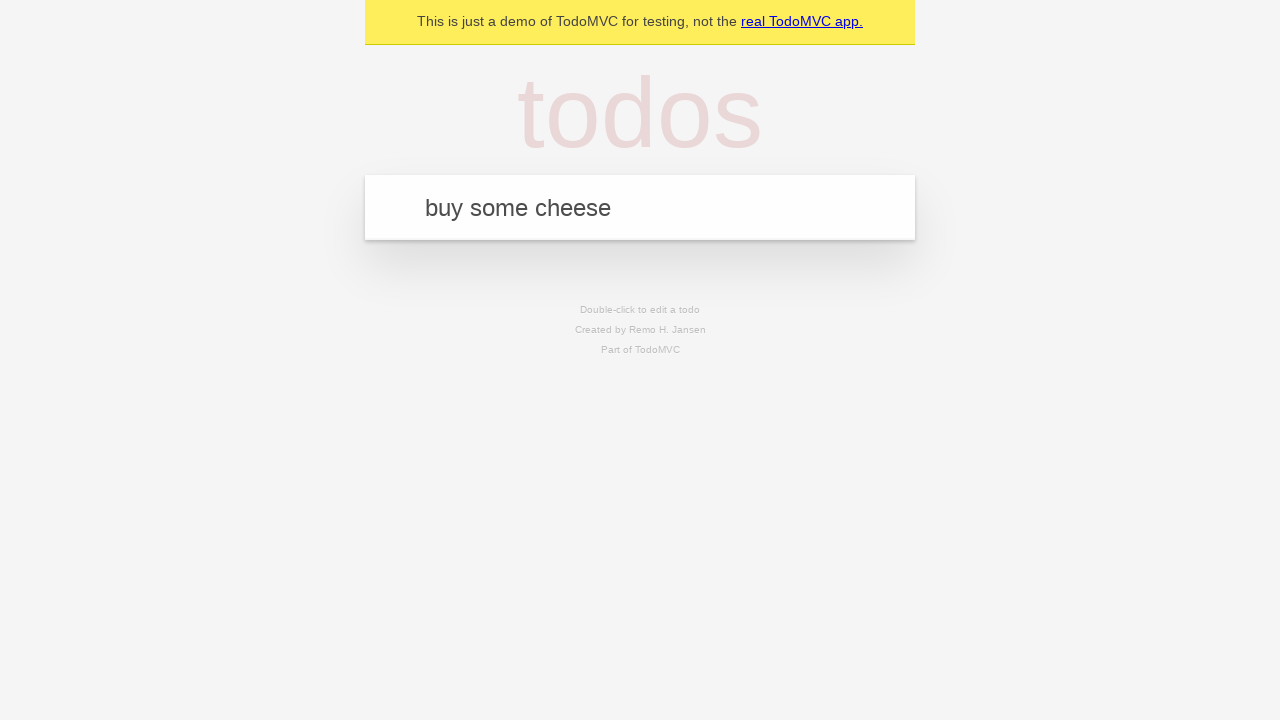

Pressed Enter to create first todo on .new-todo
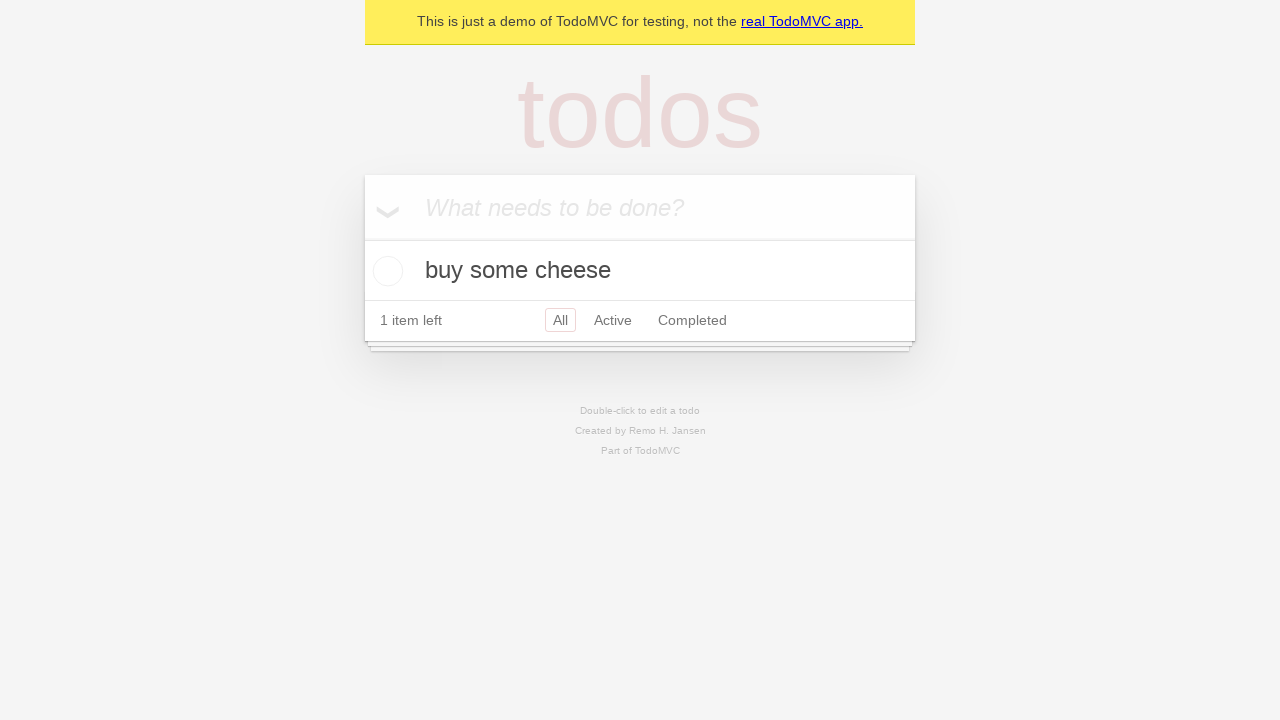

Filled new todo input with 'feed the cat' on .new-todo
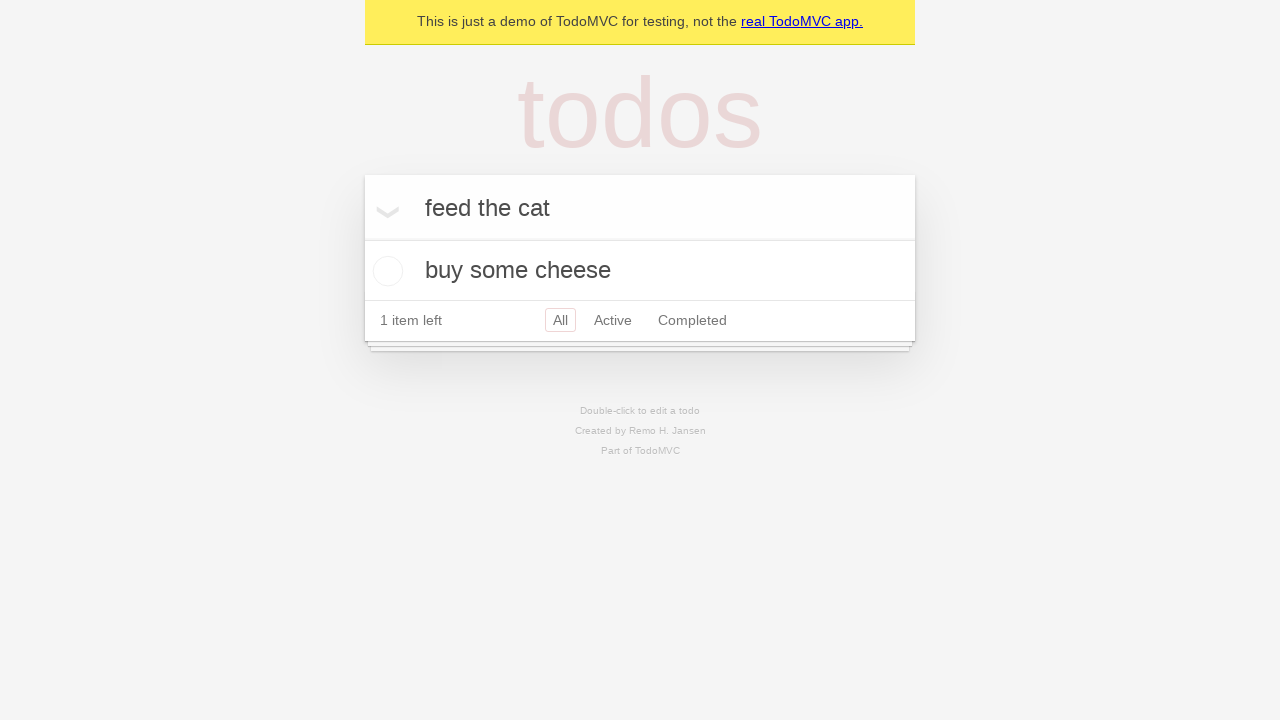

Pressed Enter to create second todo on .new-todo
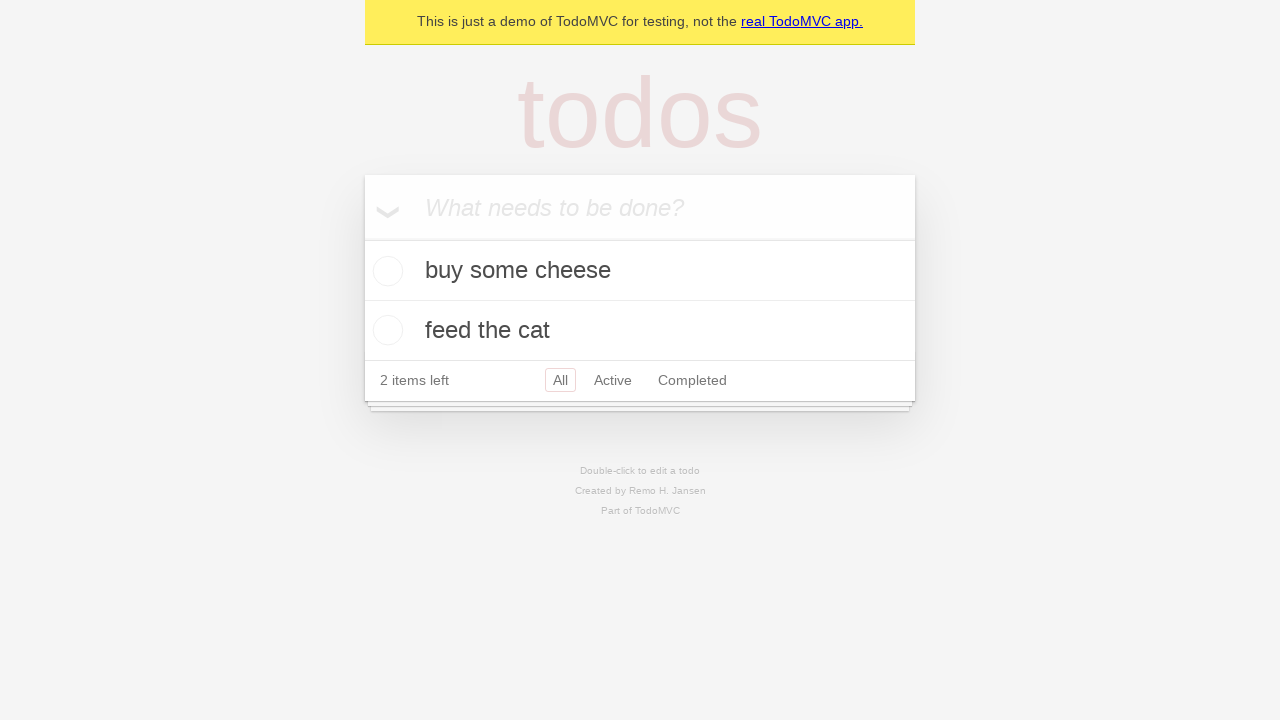

Filled new todo input with 'book a doctors appointment' on .new-todo
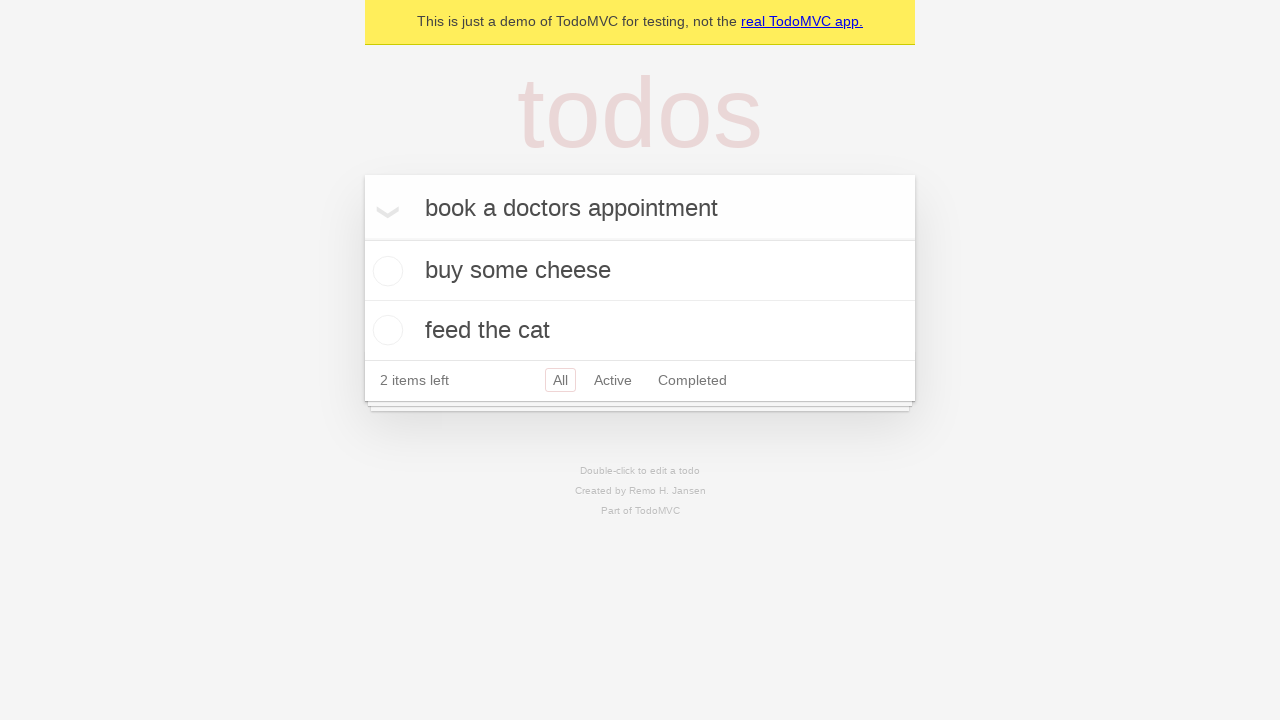

Pressed Enter to create third todo on .new-todo
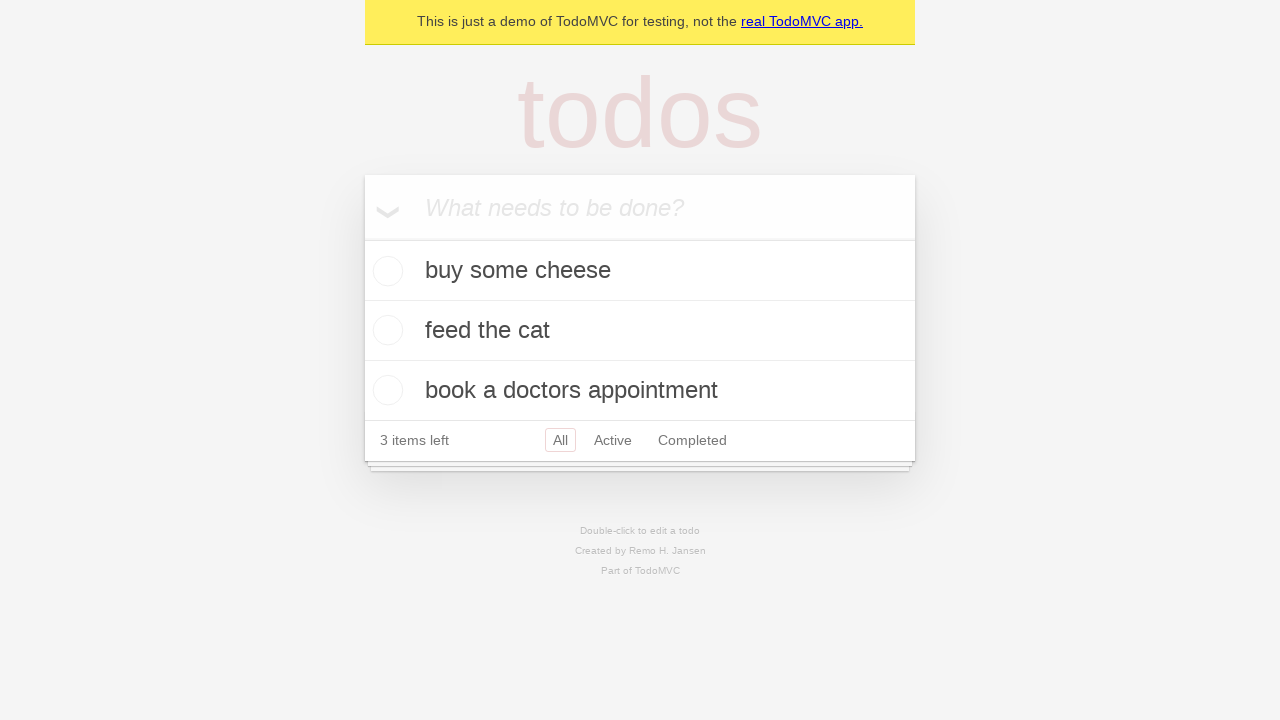

Waited for all three todos to load in the list
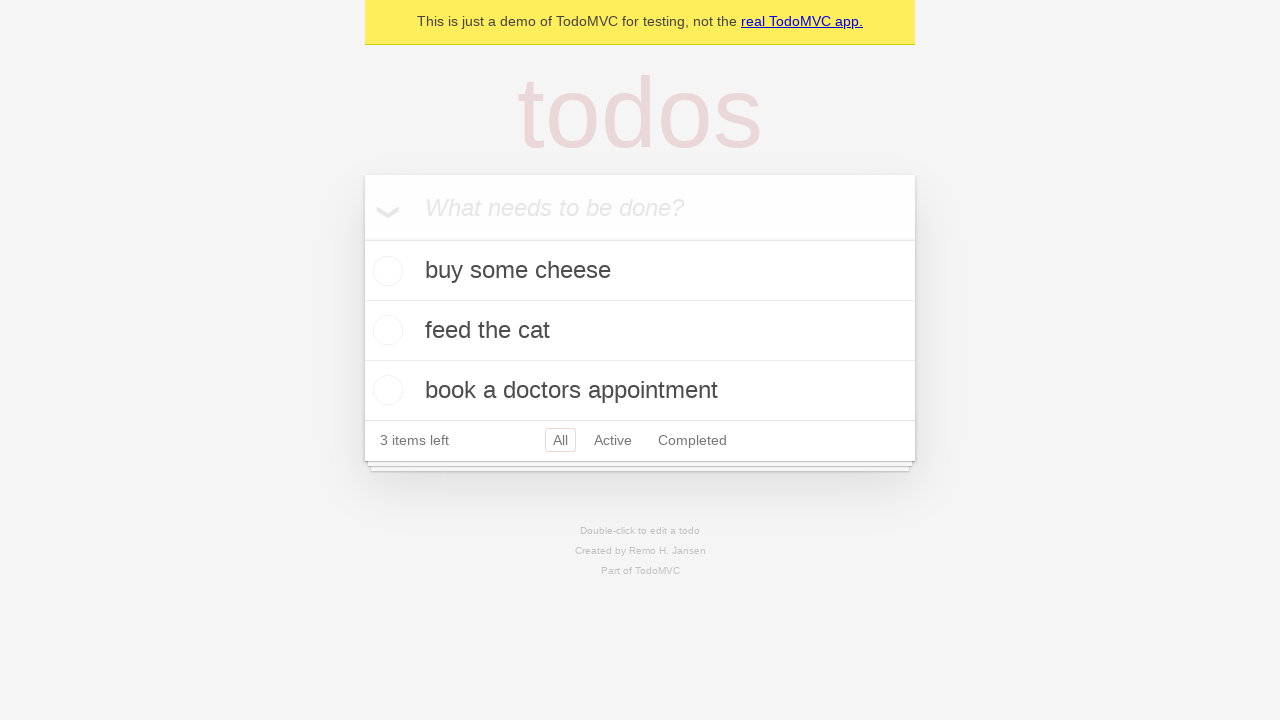

Clicked toggle-all checkbox to mark all todos as complete at (362, 238) on .toggle-all
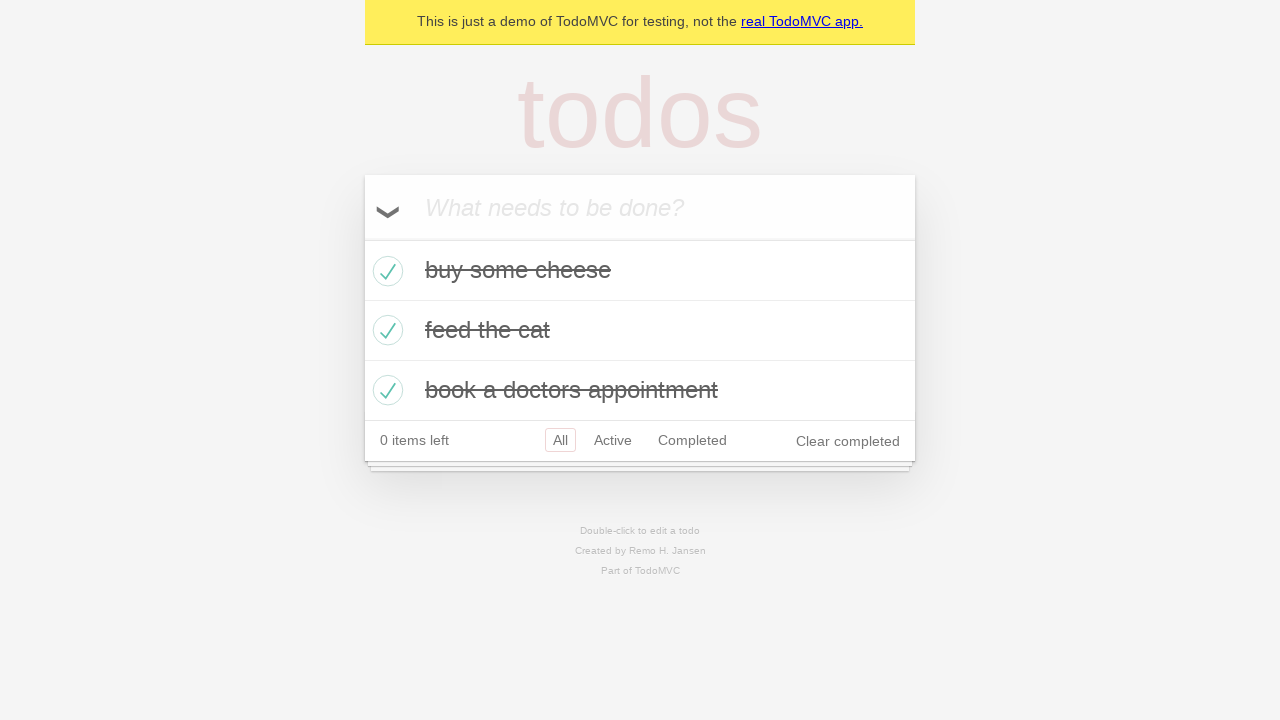

Unchecked the first todo to mark it as incomplete at (385, 271) on .todo-list li >> nth=0 >> .toggle
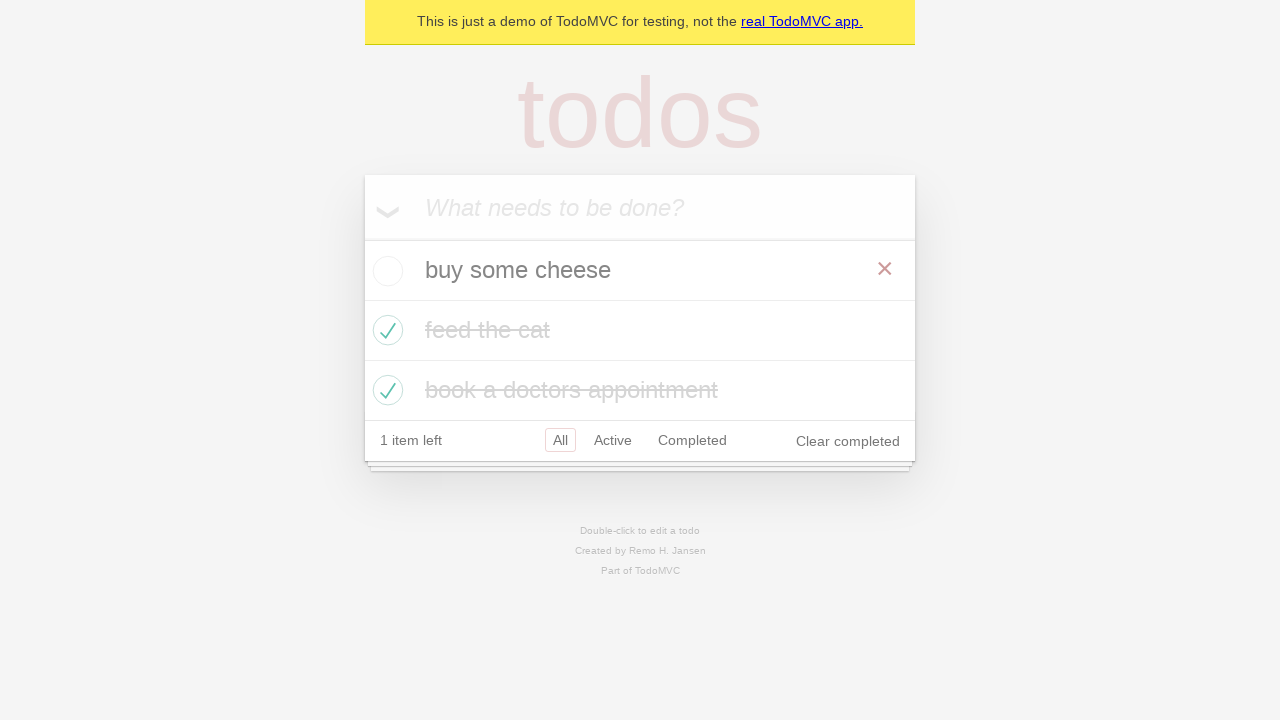

Checked the first todo to mark it as complete again at (385, 271) on .todo-list li >> nth=0 >> .toggle
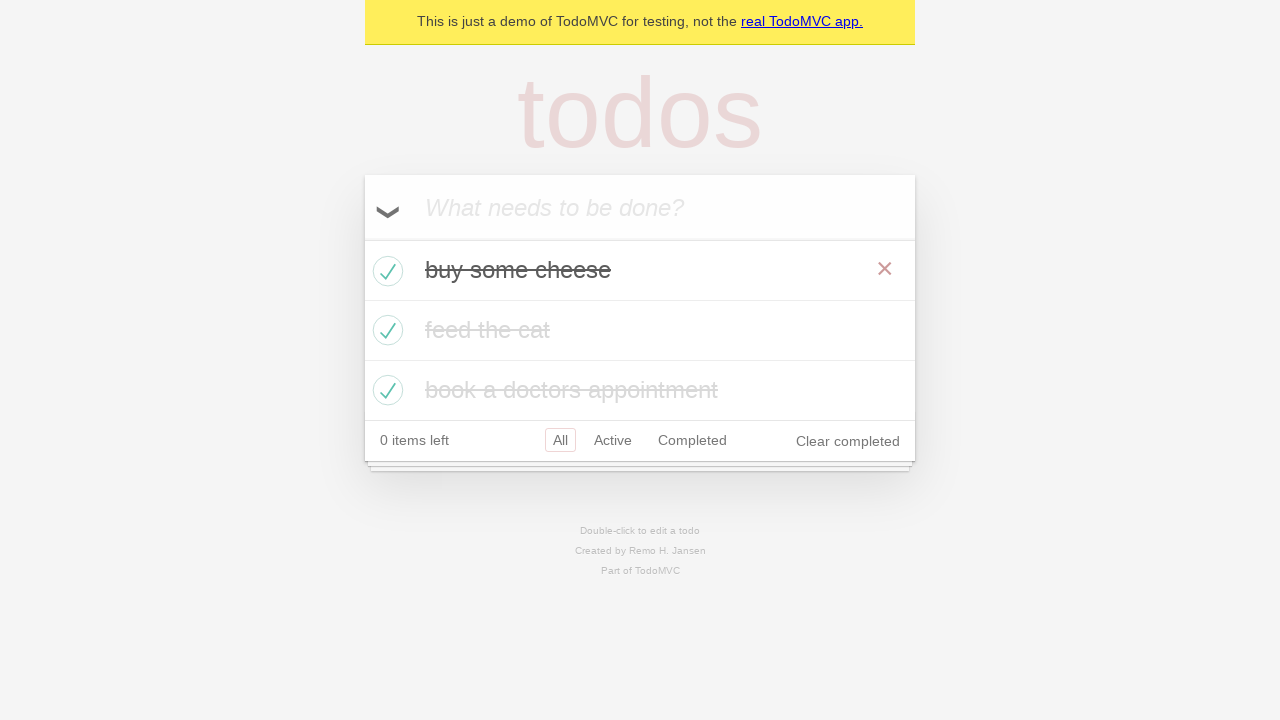

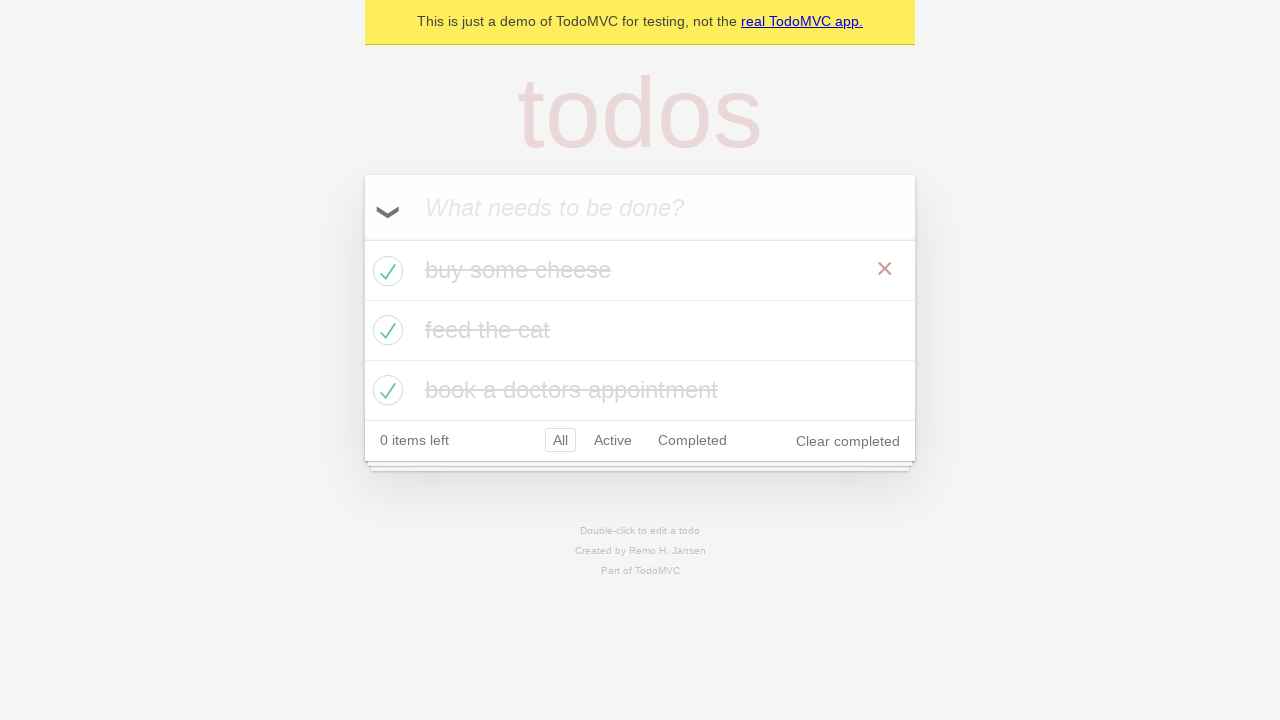